Tests calculator division functionality by dividing 6 by 2 and verifying the result equals 3

Starting URL: https://nuix.github.io/SDET/senior-sdet/productionCalc/index.html

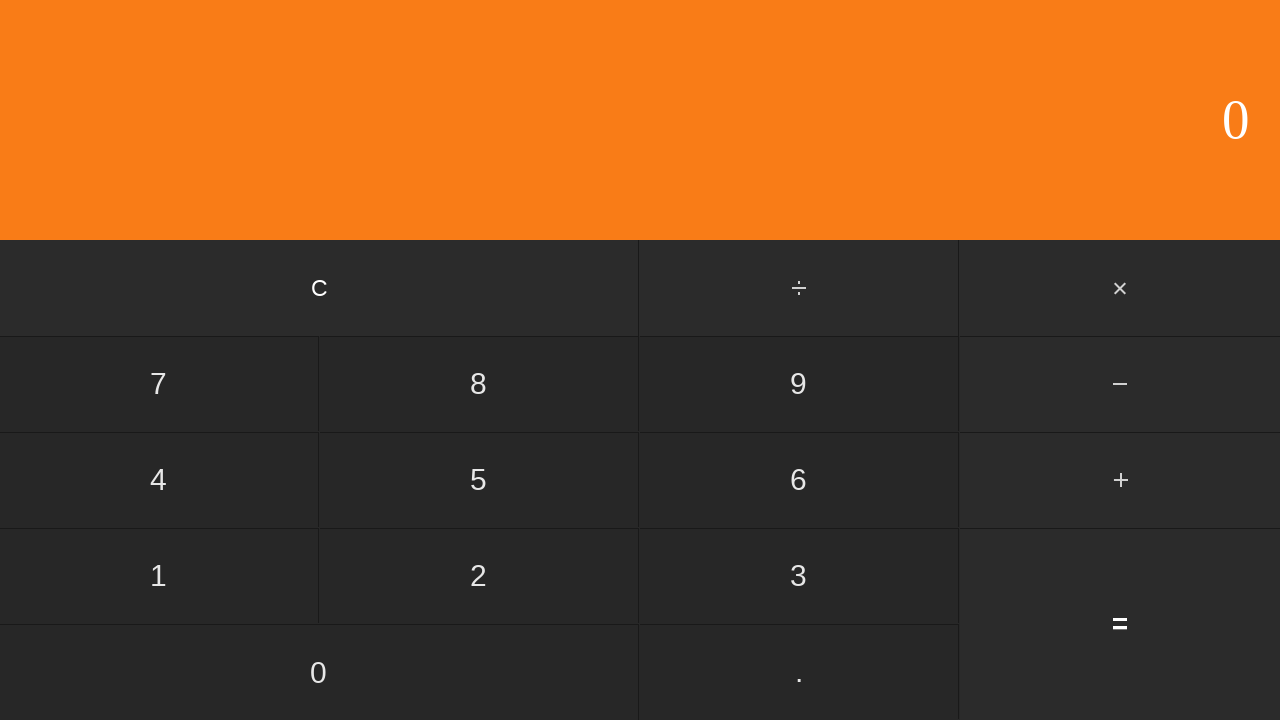

Navigated to production calculator application
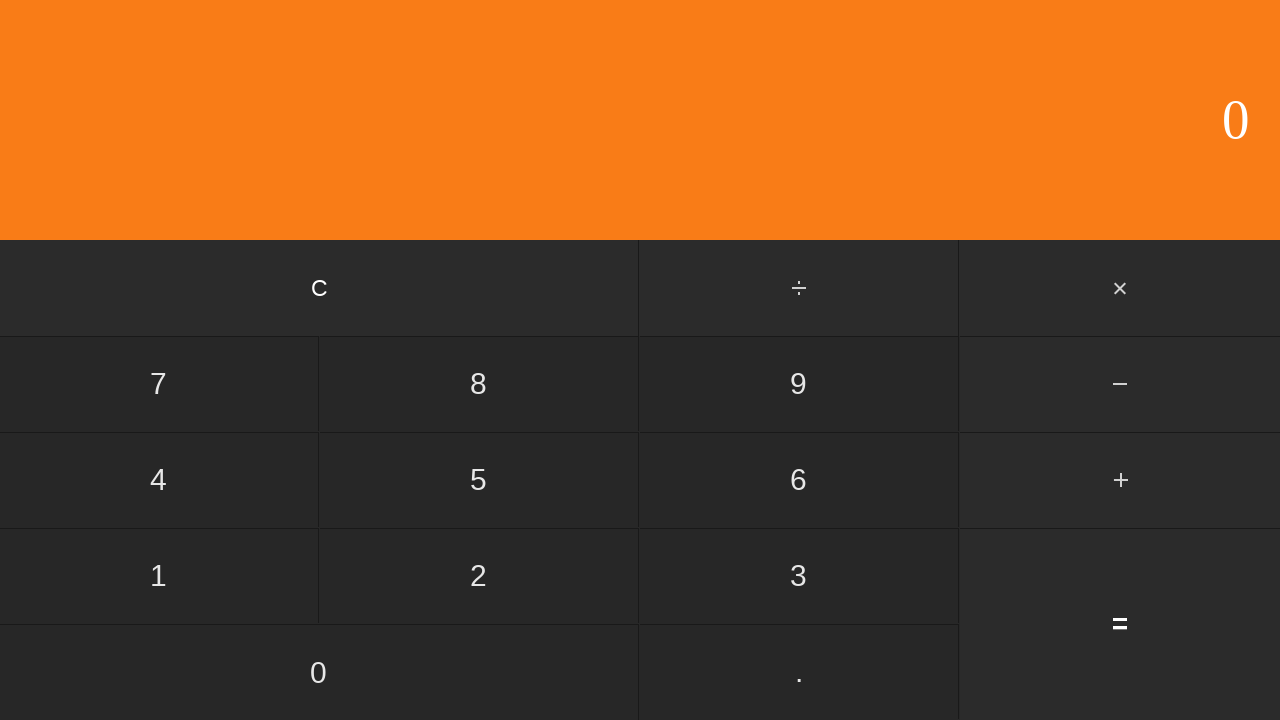

Clicked number 6 on calculator at (799, 480) on xpath=/html/body/div[2]/div[2]/div[2]/input[3]
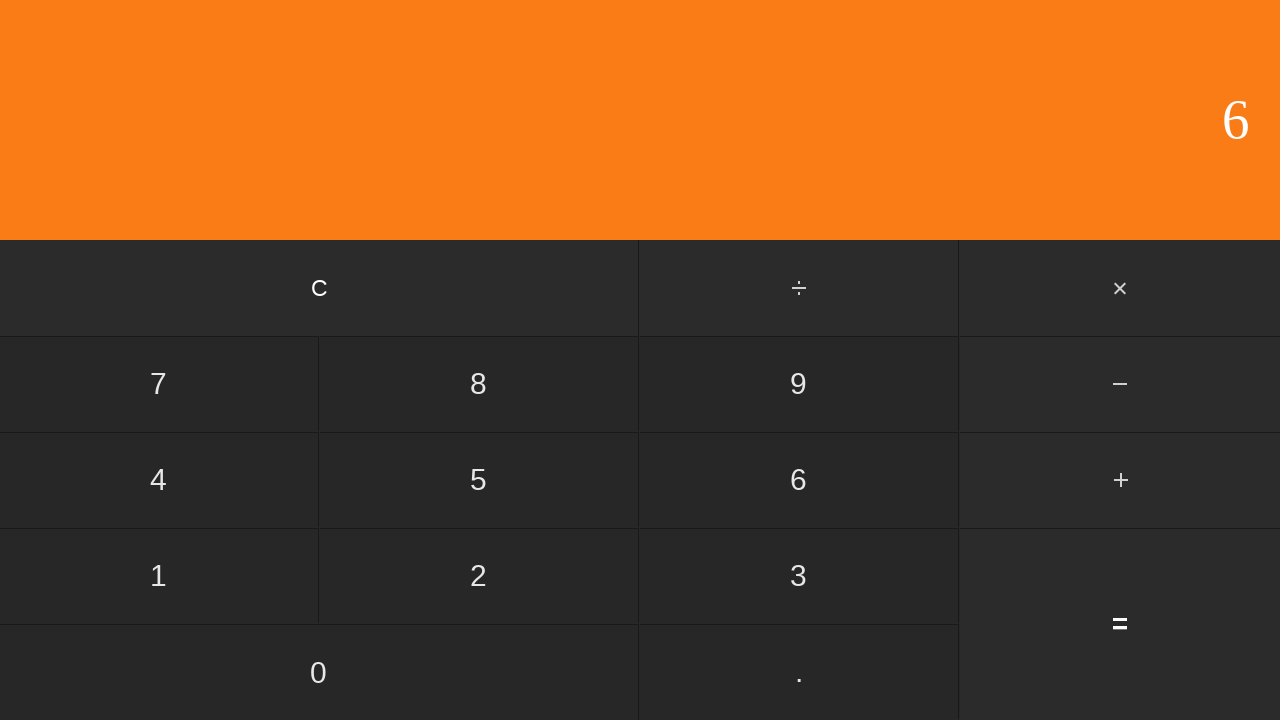

Clicked divide operator button at (800, 288) on xpath=/html/body/div[2]/div[1]/input[2]
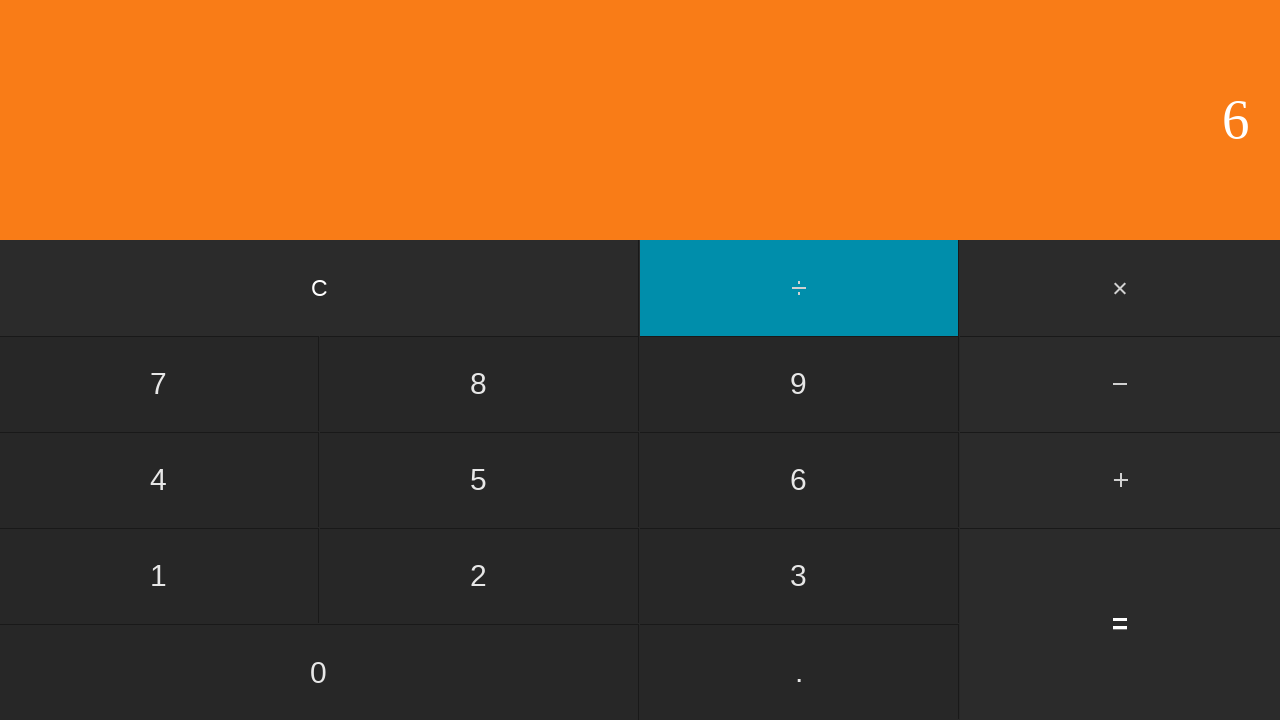

Clicked number 2 on calculator at (479, 576) on xpath=/html/body/div[2]/div[2]/div[3]/input[2]
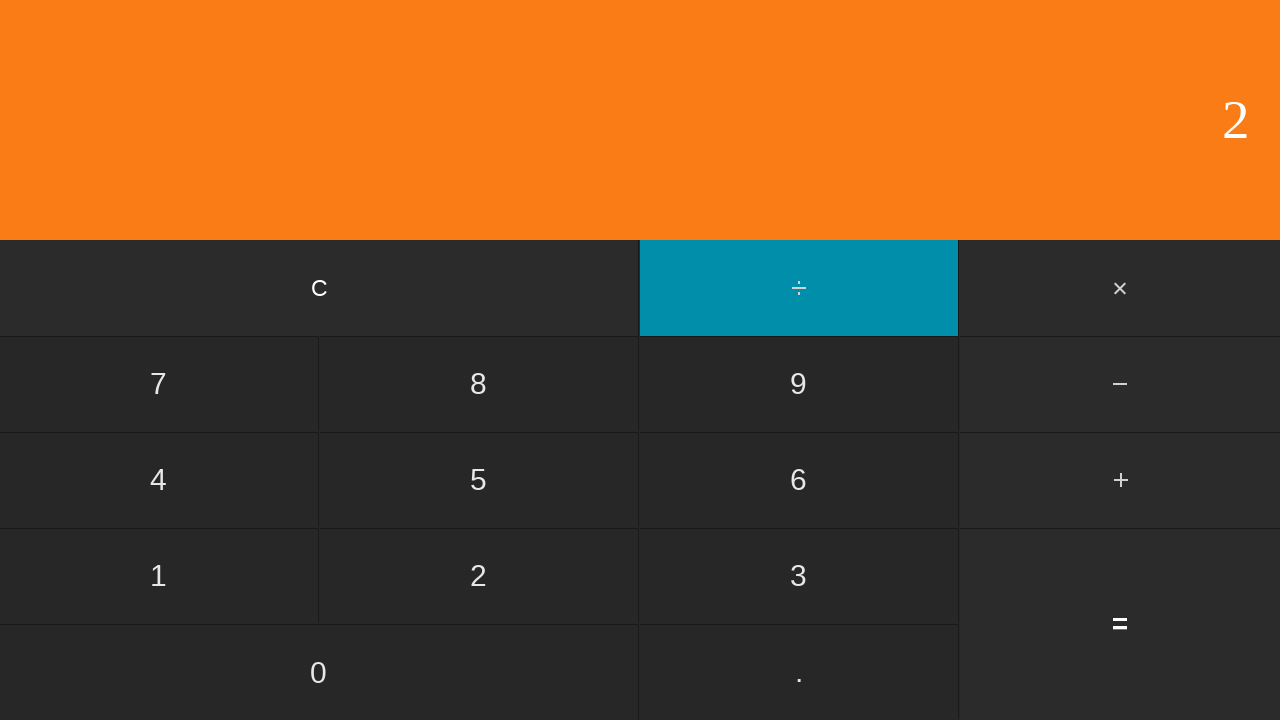

Clicked equals button to calculate result at (1120, 624) on xpath=/html/body/div[2]/div[3]/input[3]
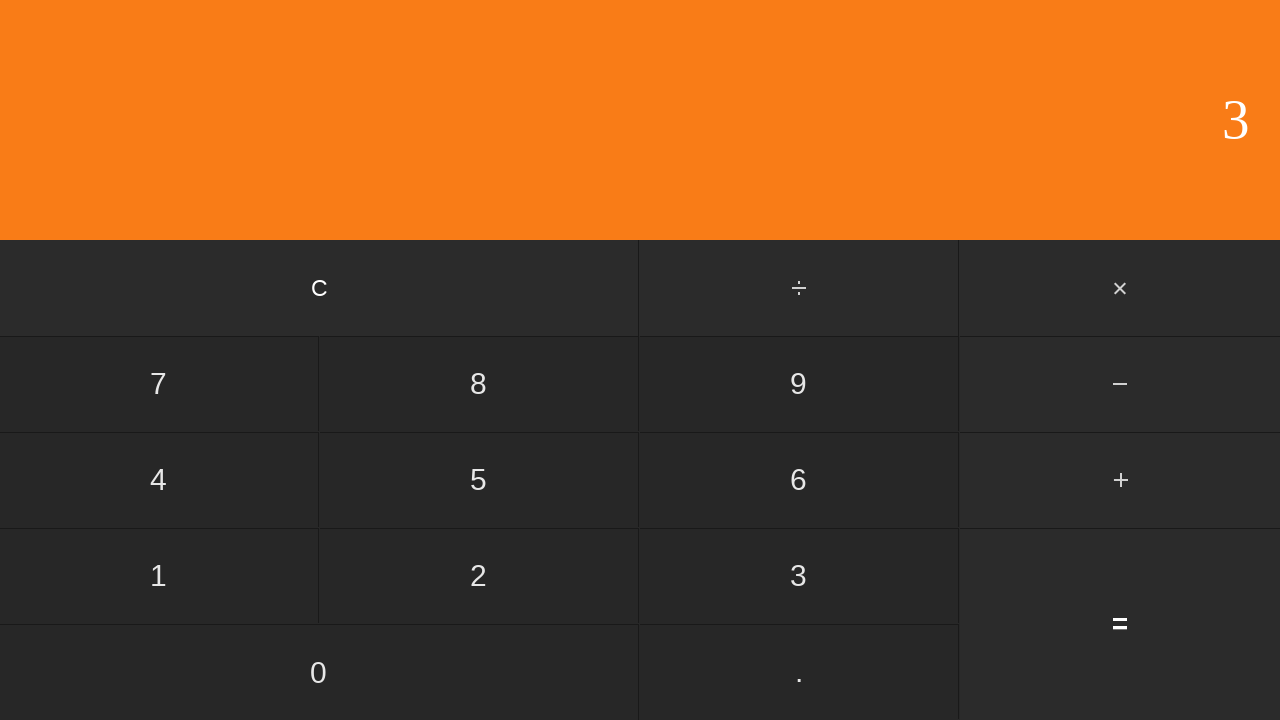

Verified result display appeared (6 ÷ 2 = 3)
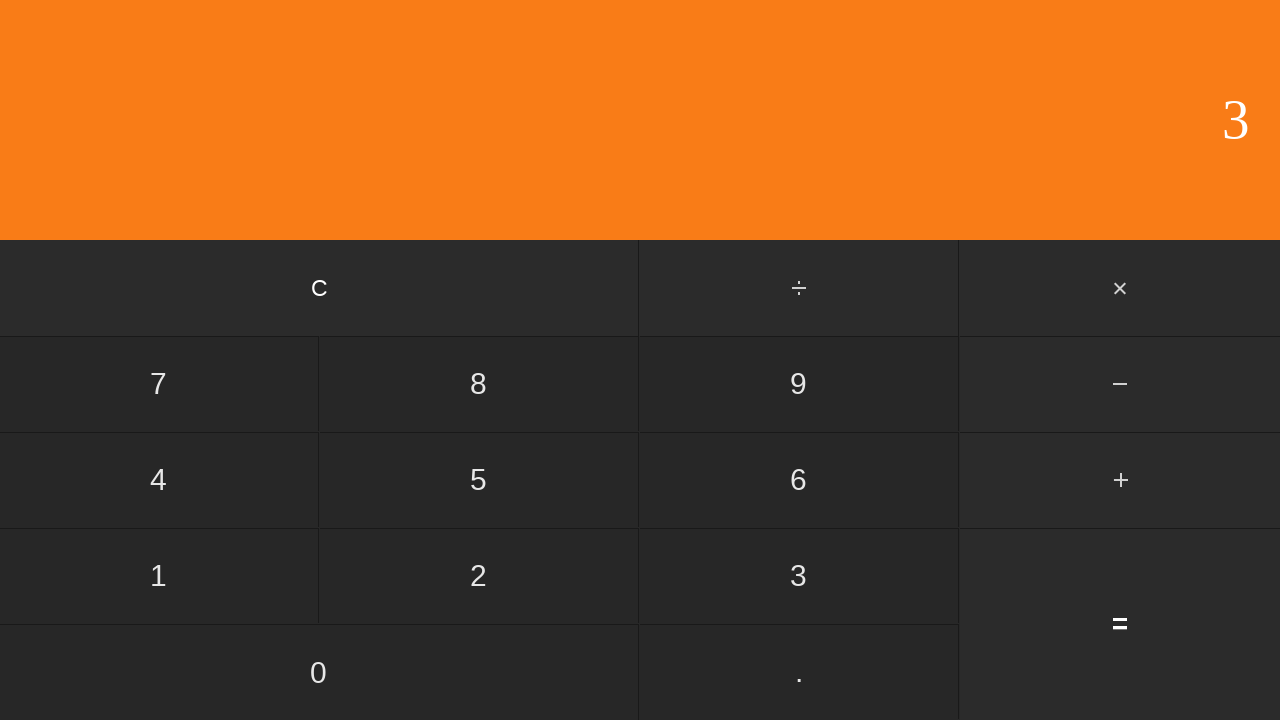

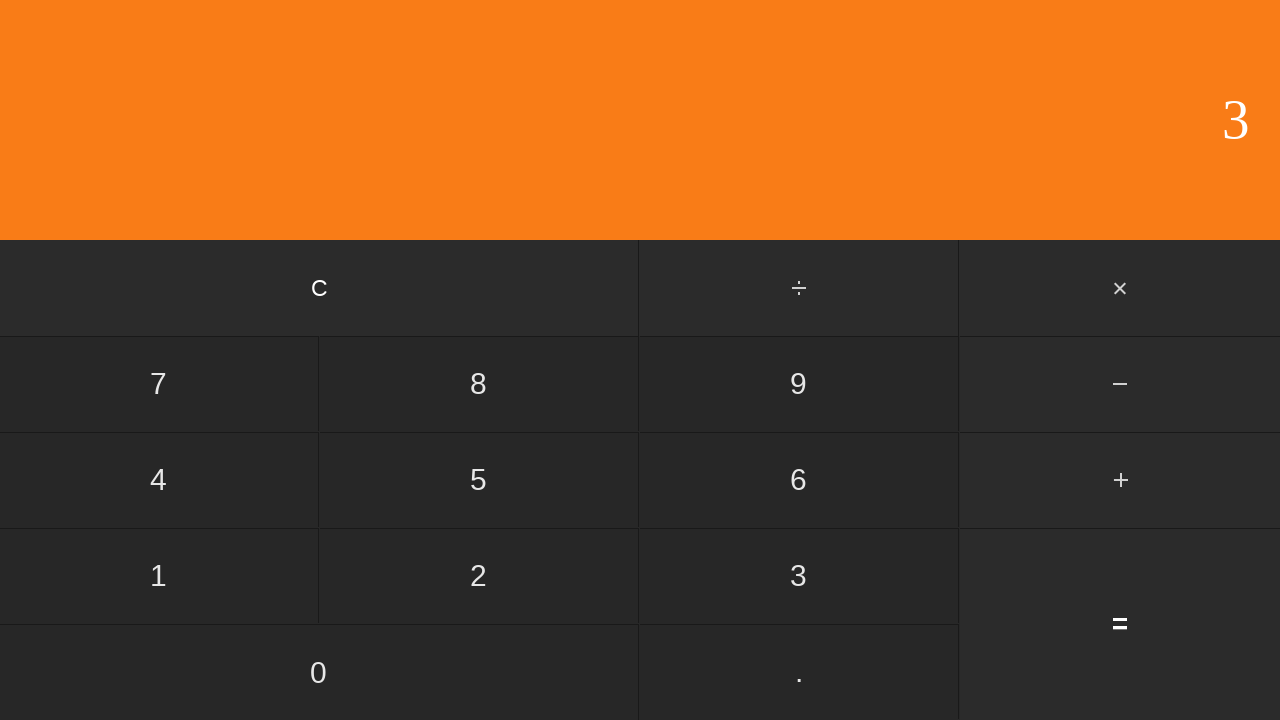